Tests handling of a JavaScript alert popup by accepting it

Starting URL: https://the-internet.herokuapp.com/javascript_alerts

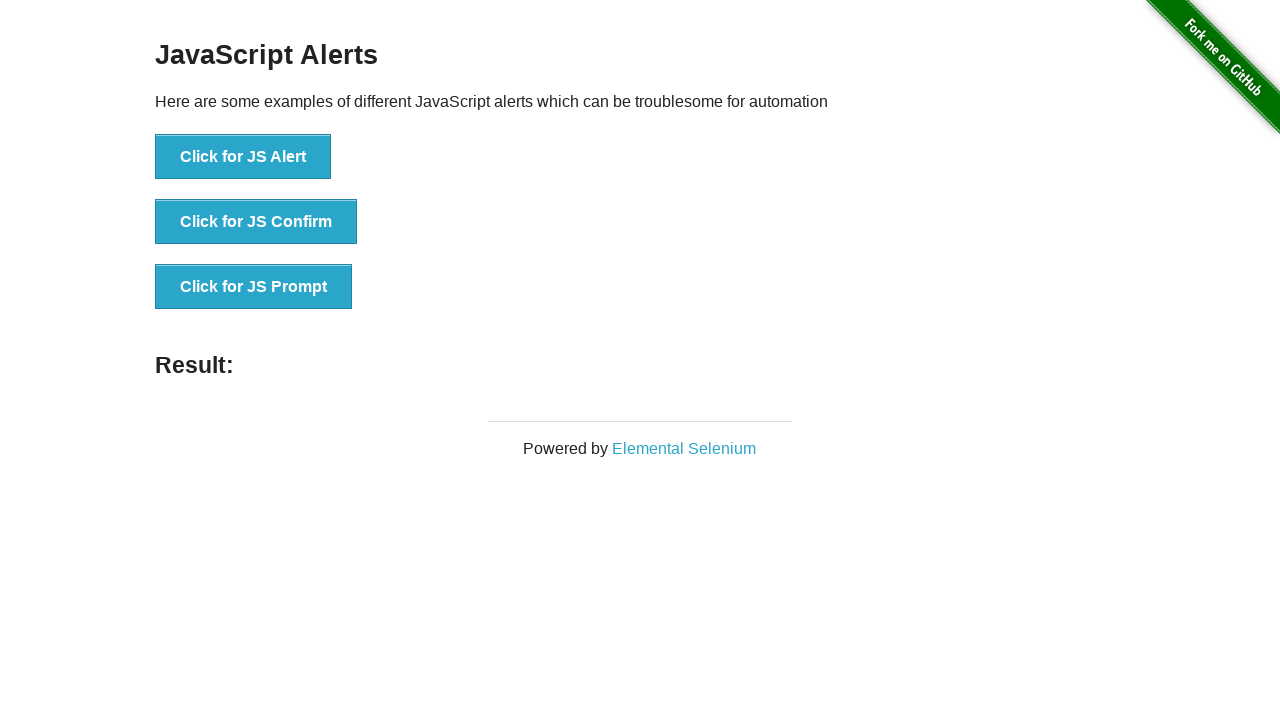

Clicked button to trigger JavaScript alert at (243, 157) on xpath=//button[text()='Click for JS Alert']
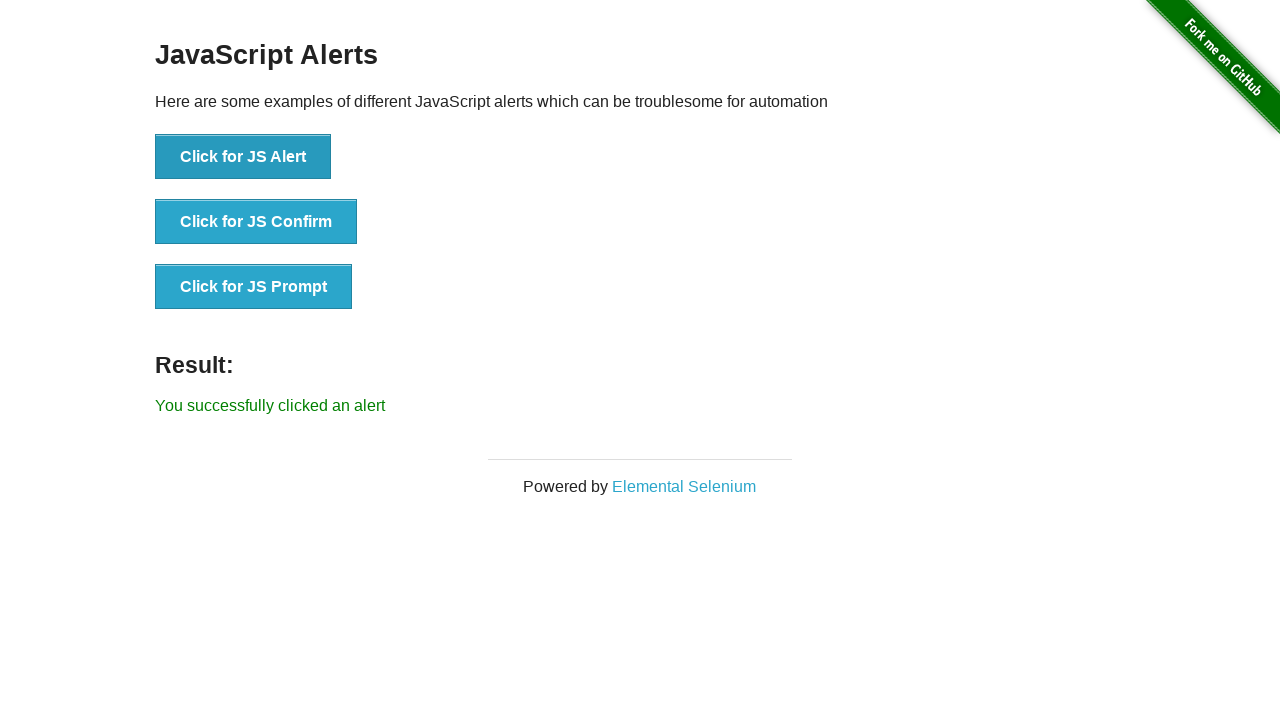

Set up dialog handler to accept alert
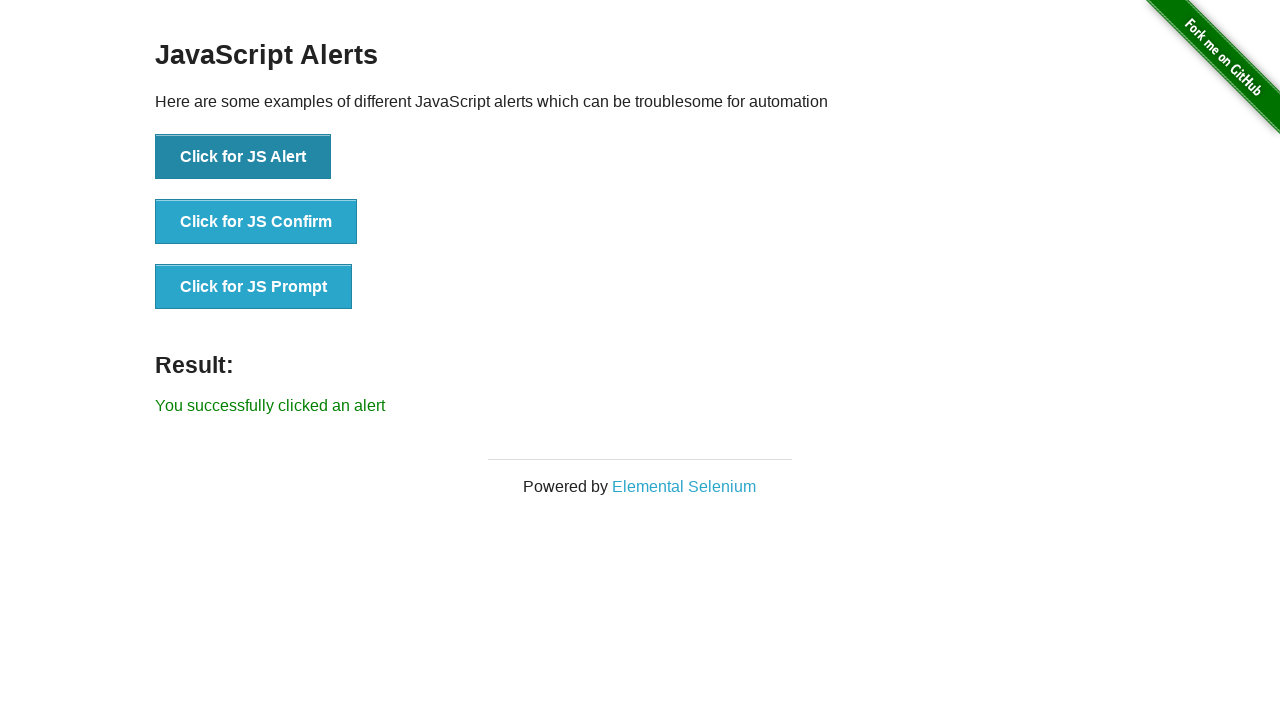

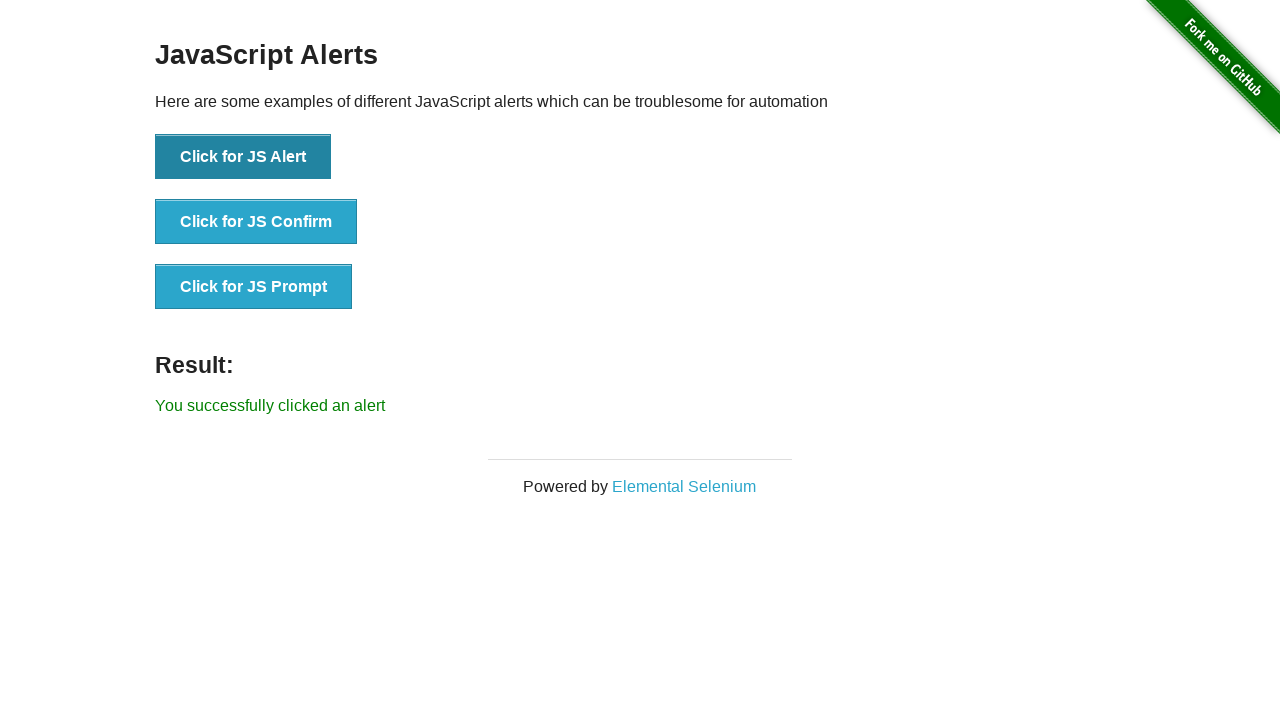